Tests navigation by clicking the Home link and verifying the page title contains "Practice"

Starting URL: https://practice.cydeo.com/inputs

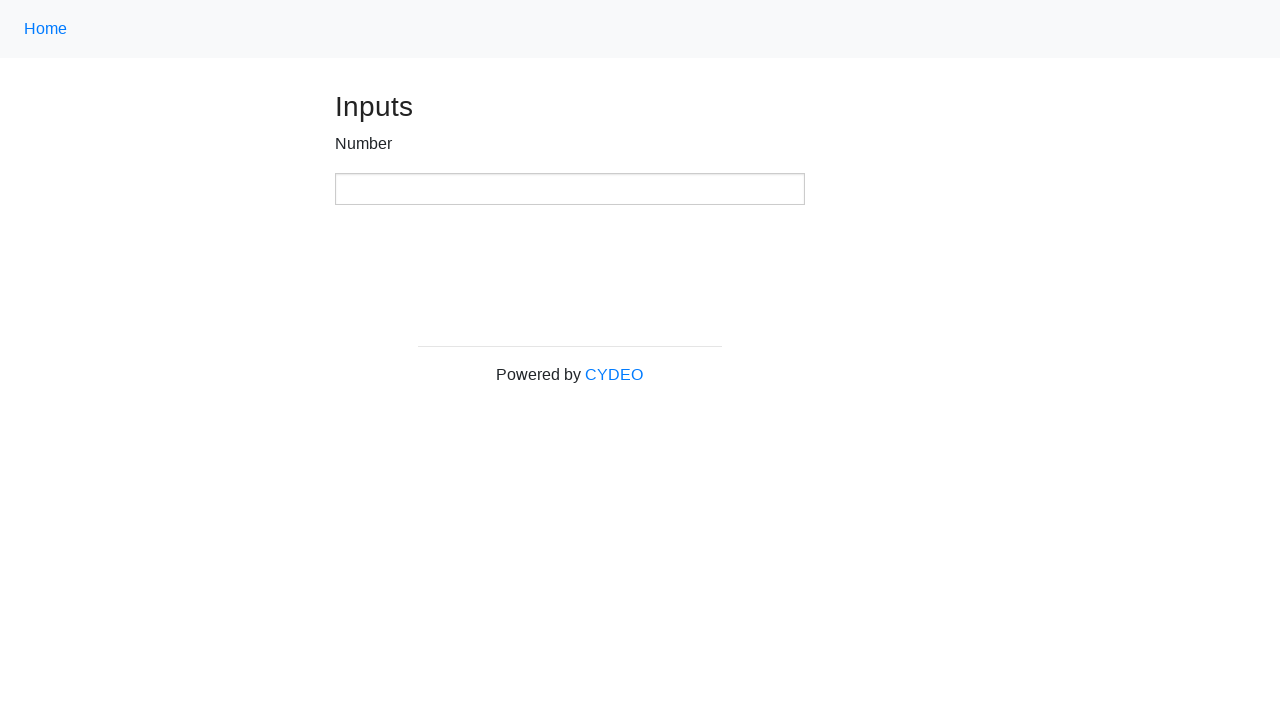

Clicked the Home link using class locator '.nav-link' at (46, 29) on .nav-link
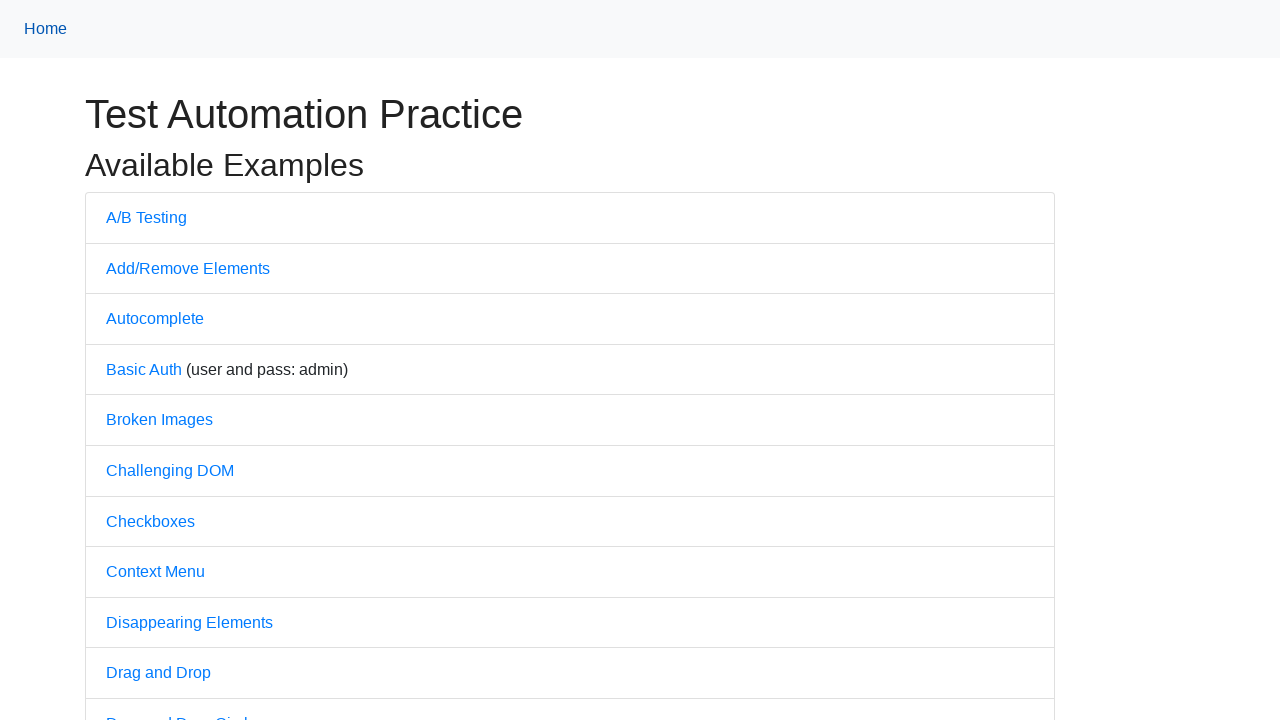

Page loaded and DOM content became interactive
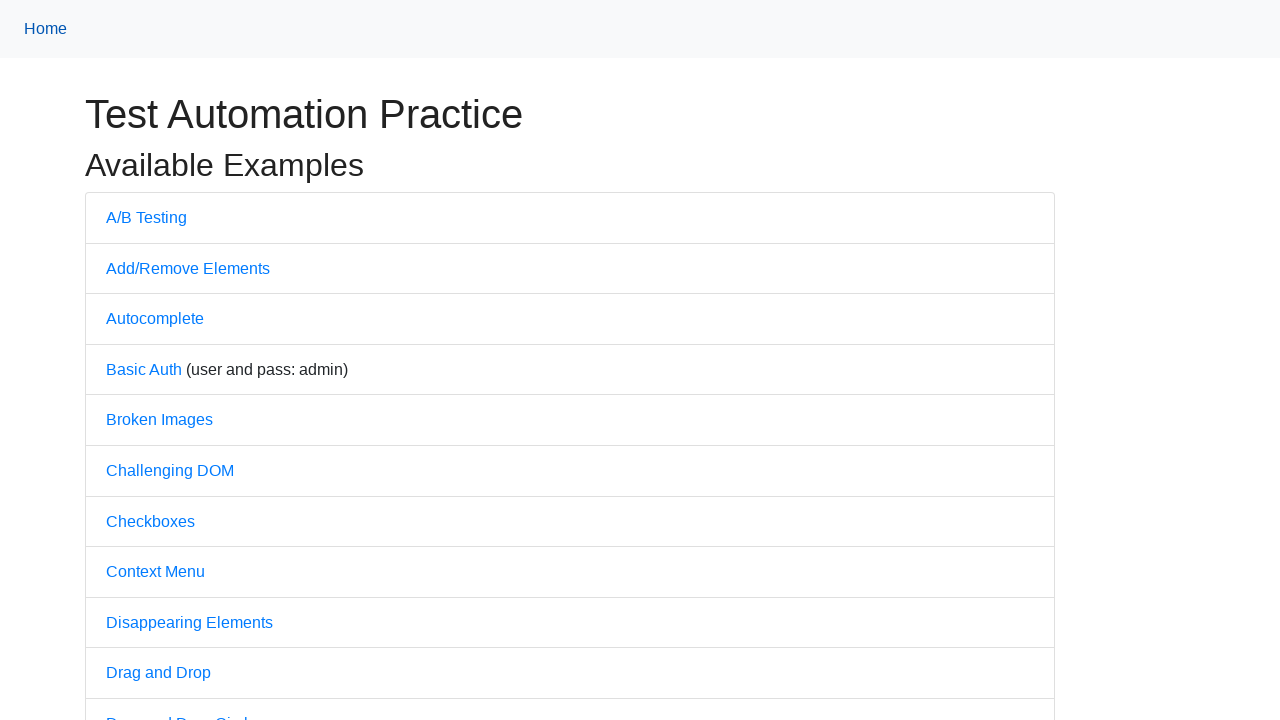

Verified page title contains 'Practice'
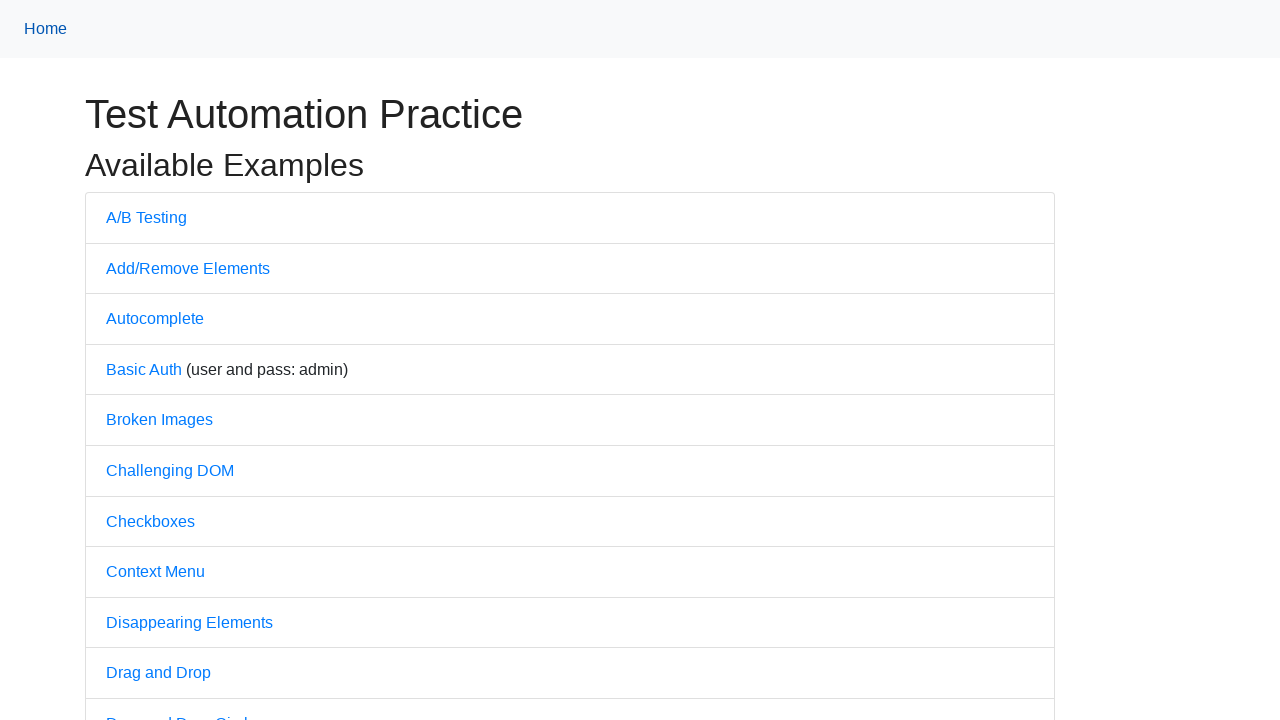

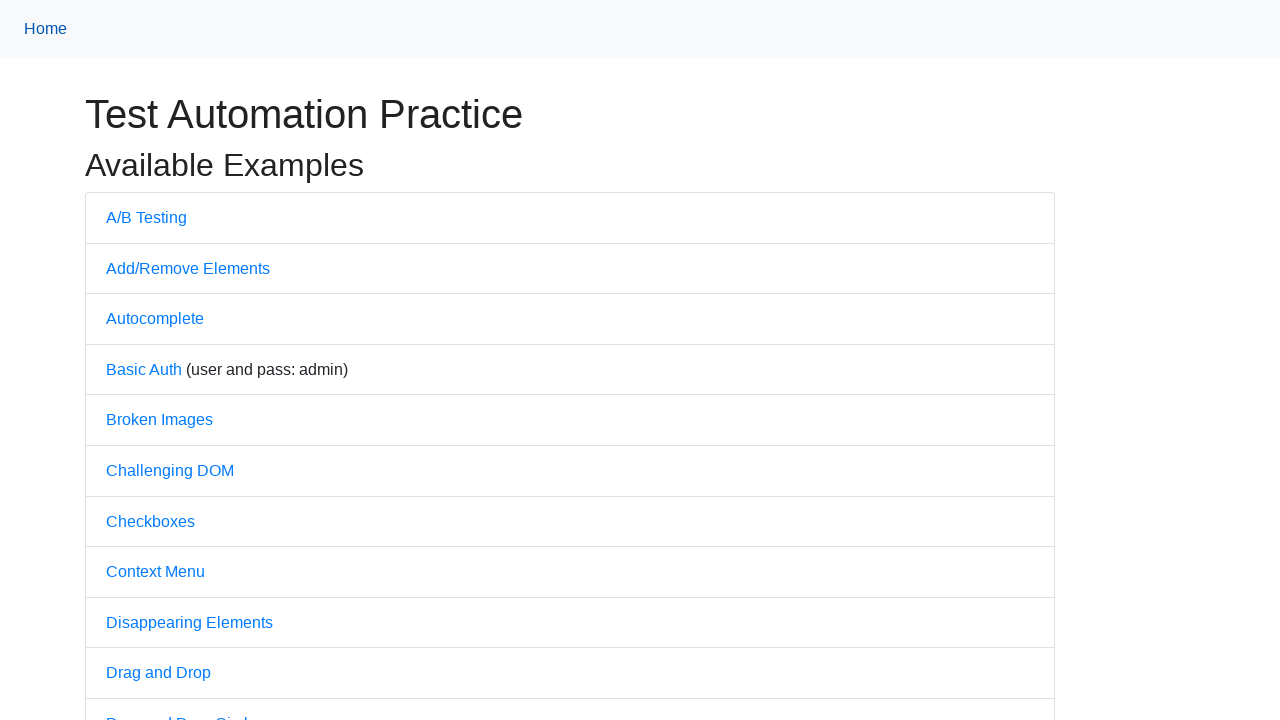